Tests opting out of A/B tests by adding an Optimizely opt-out cookie before navigating to the A/B test page

Starting URL: http://the-internet.herokuapp.com

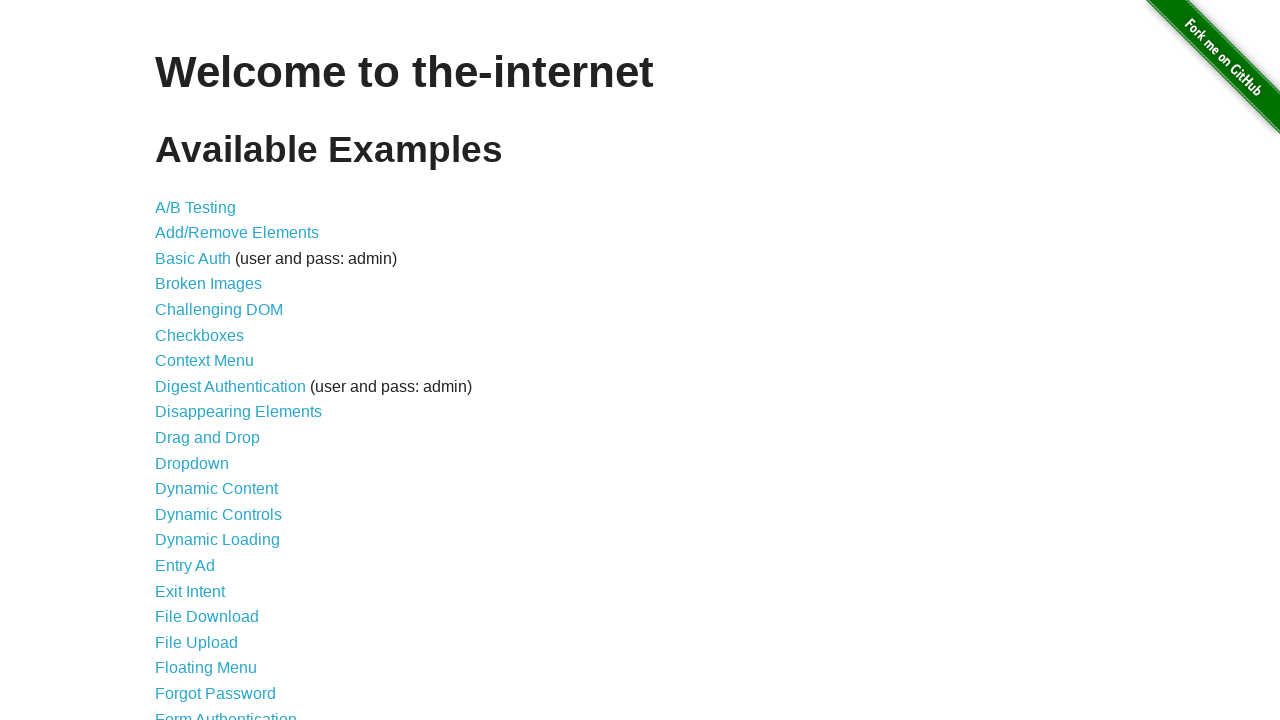

Added Optimizely opt-out cookie to context
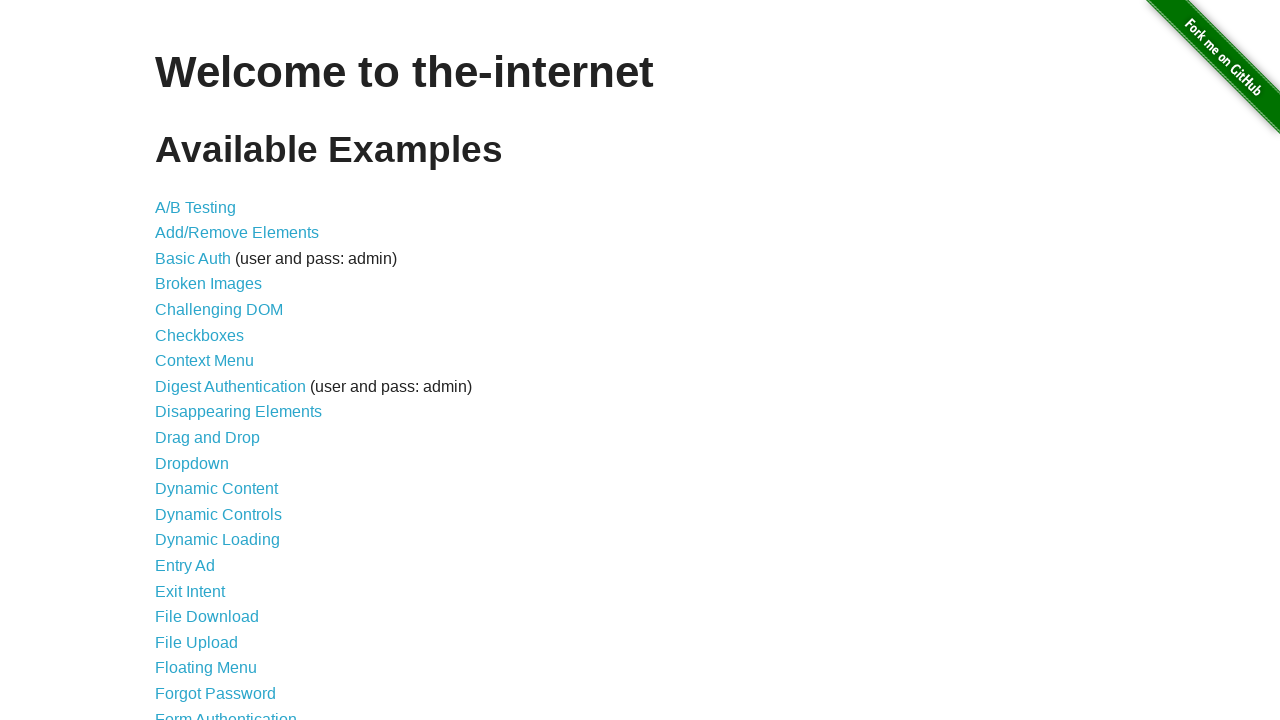

Navigated to A/B test page
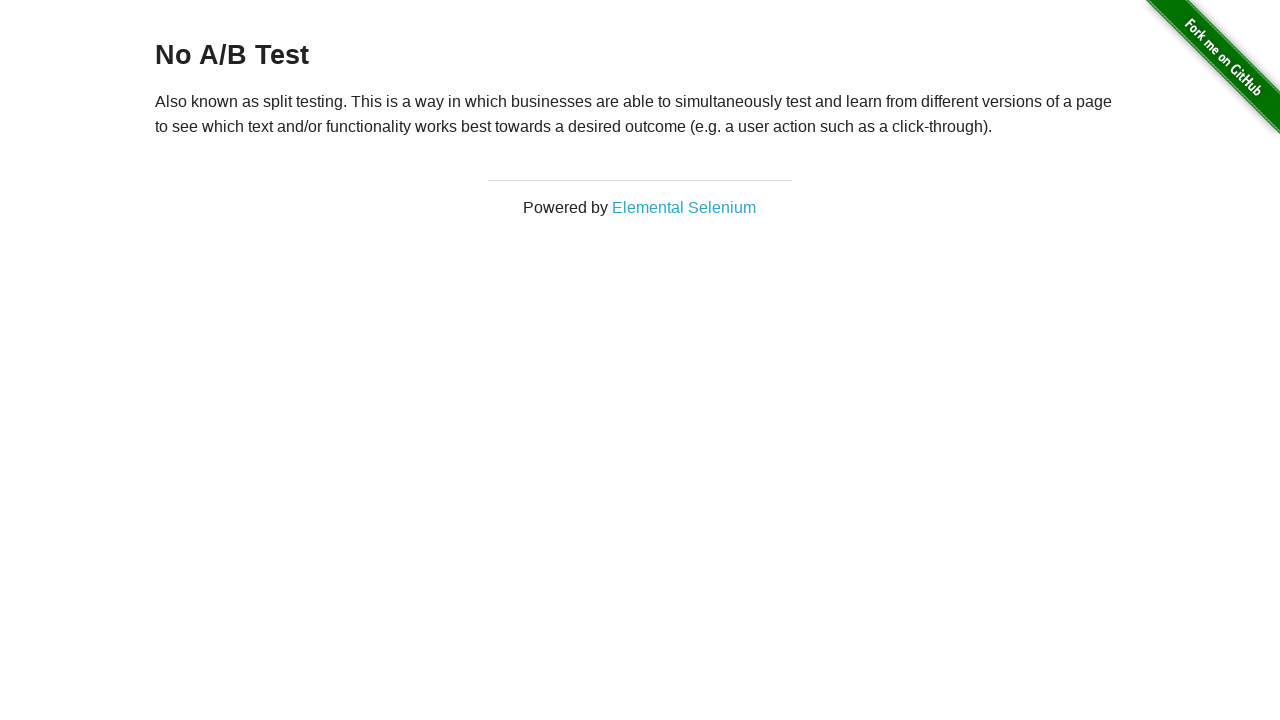

Located h3 heading element
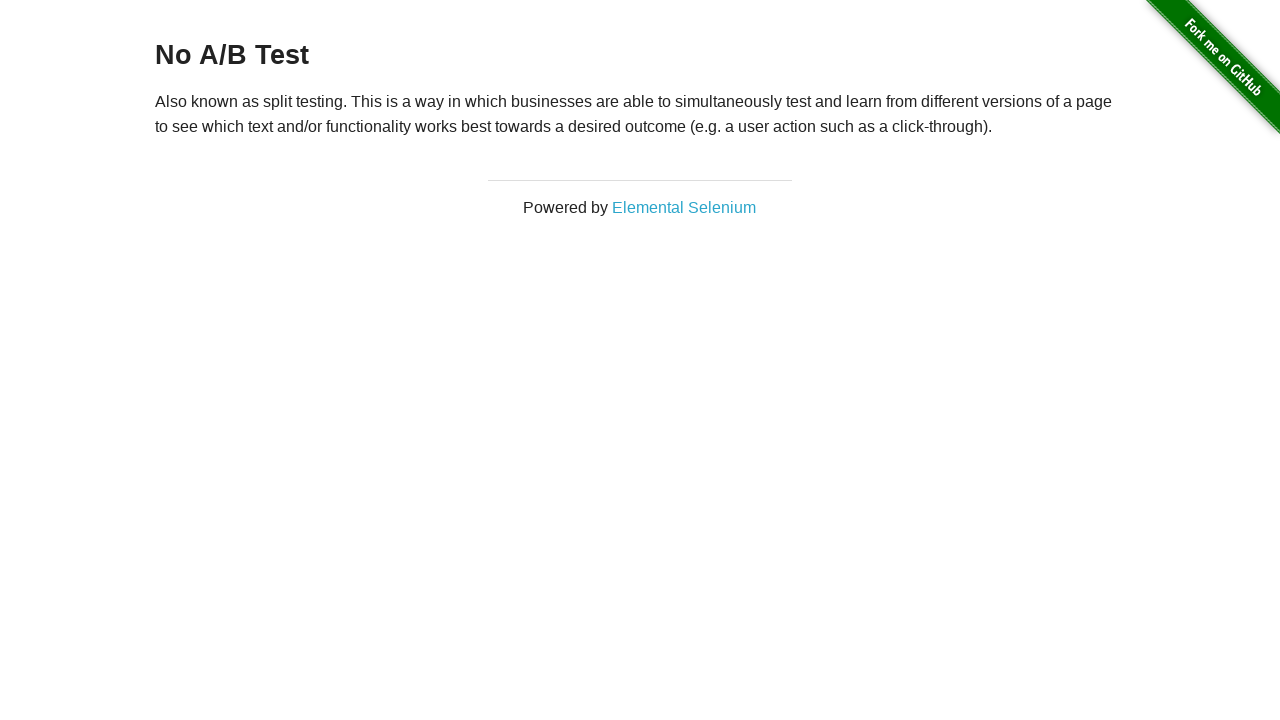

Waited for h3 heading to be visible
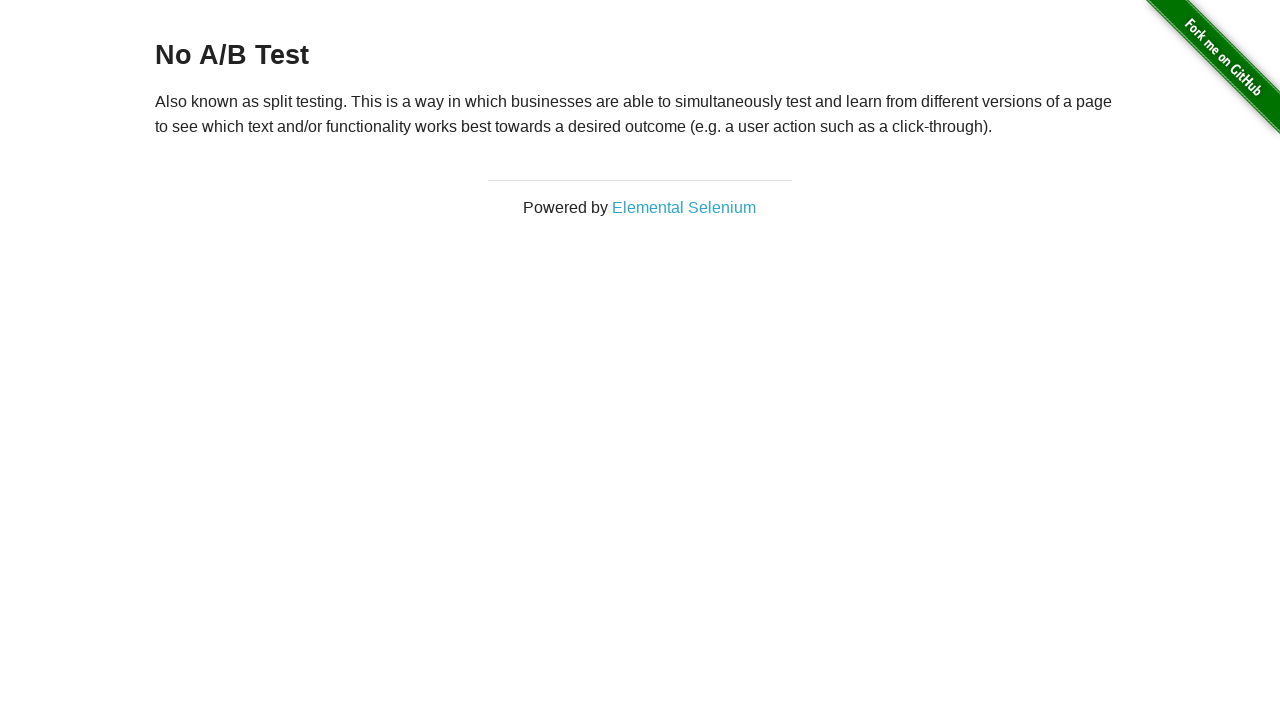

Verified heading displays 'No A/B Test' — opted out state confirmed
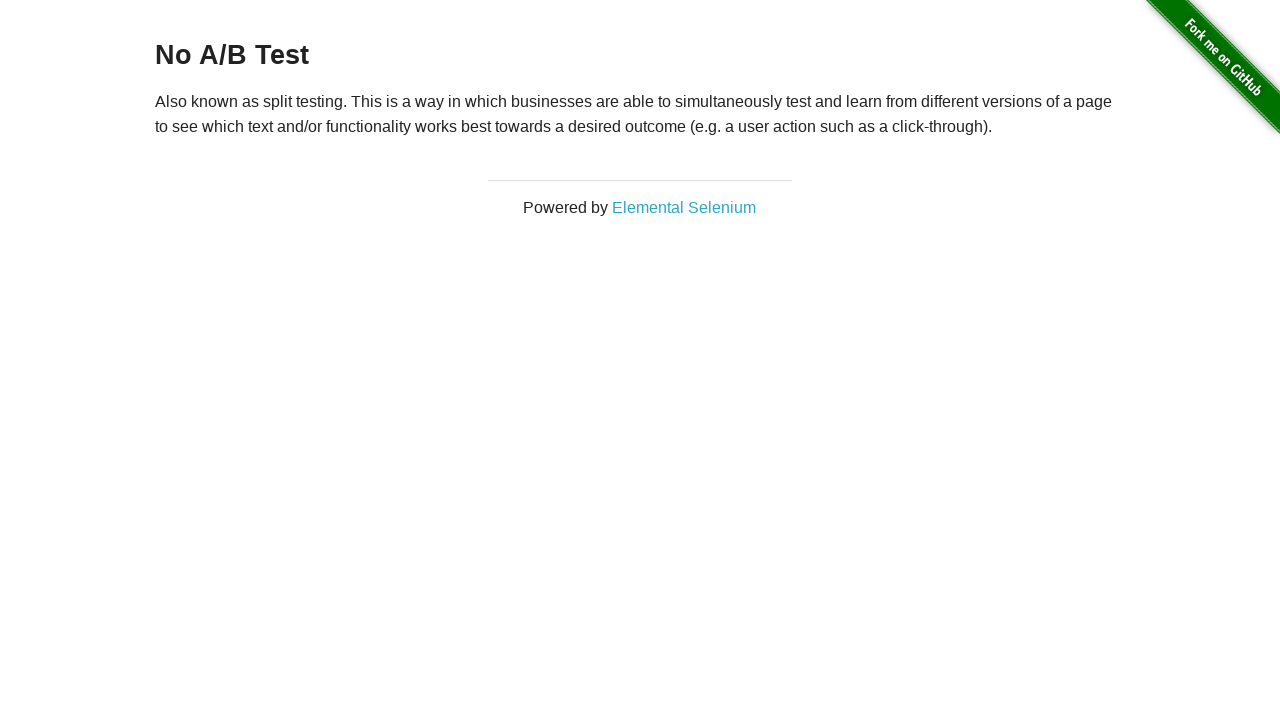

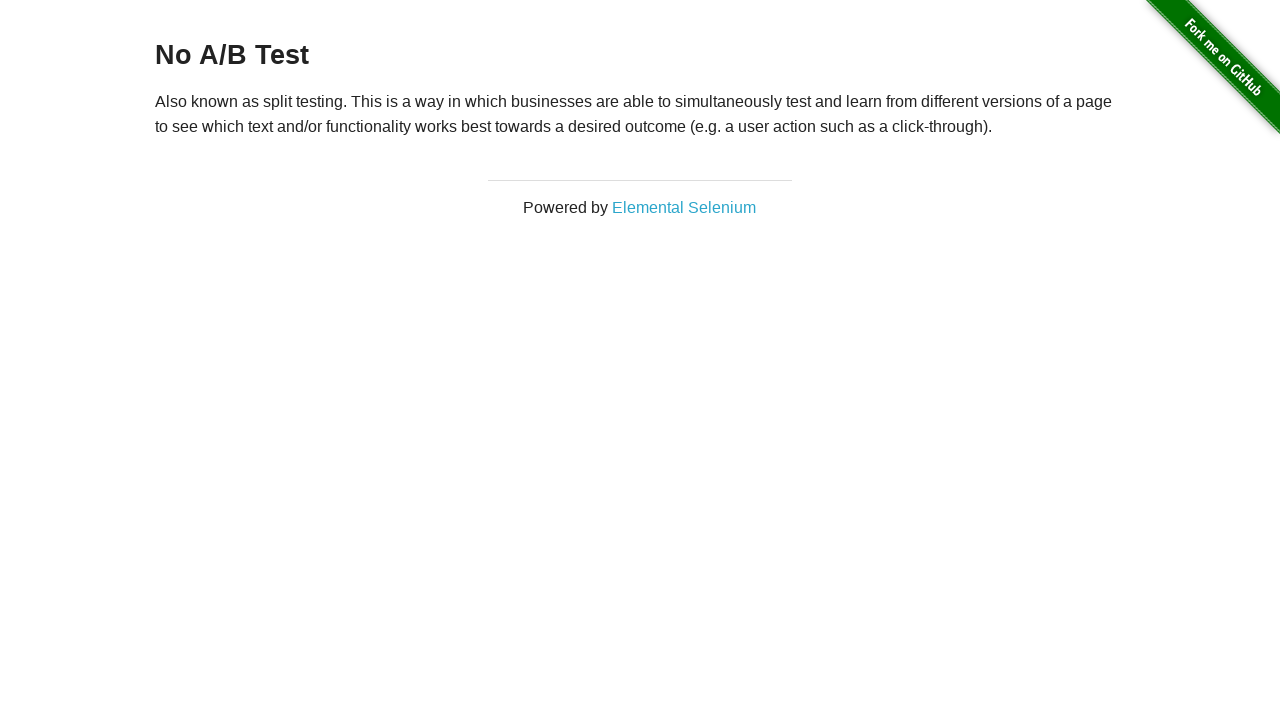